Tests UI responsiveness by resizing the browser window to mobile dimensions

Starting URL: https://demoqa.com/automation-practice-form

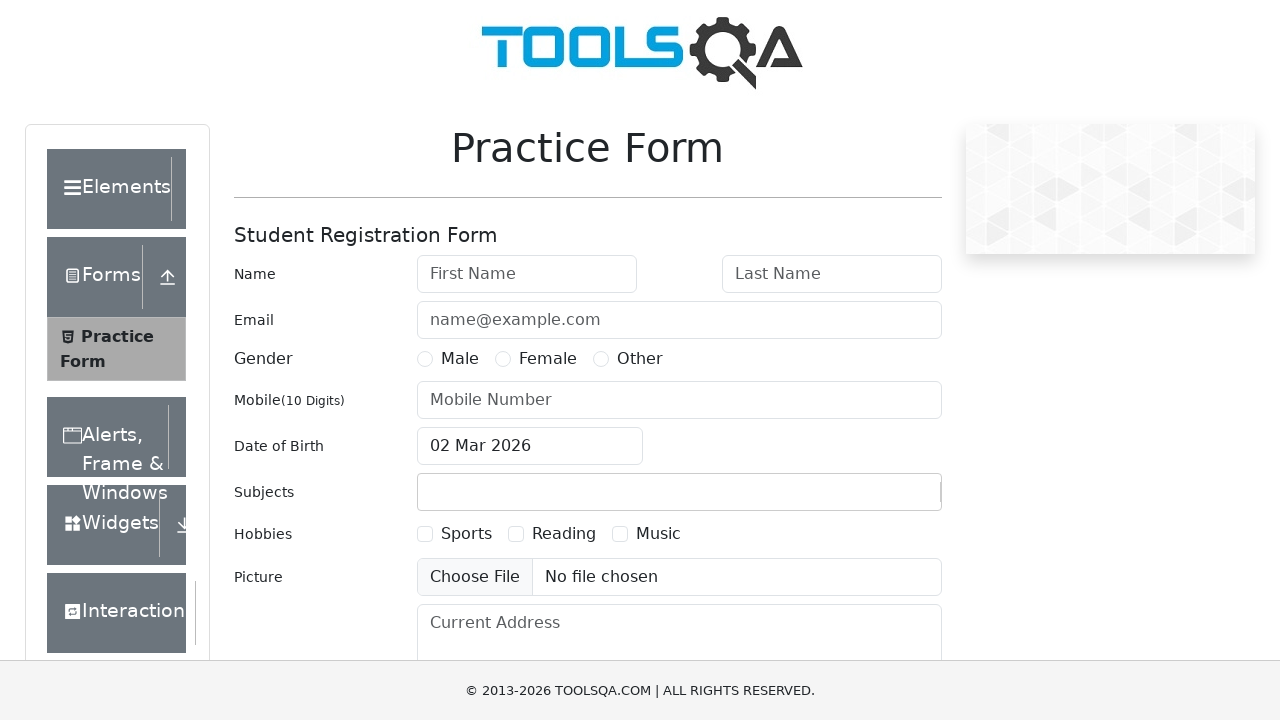

Resized viewport to mobile dimensions (375x812)
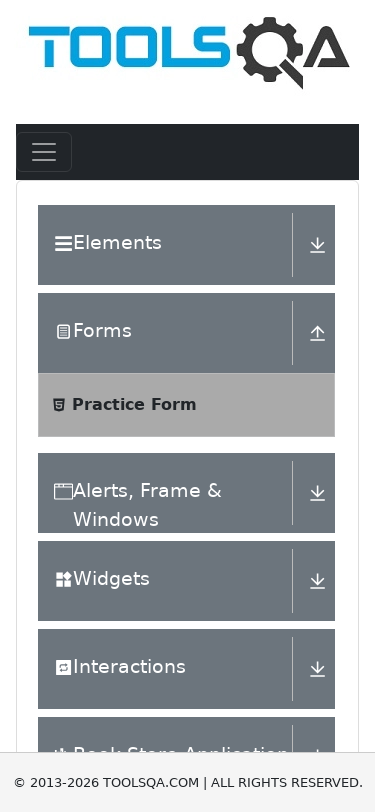

Waited 1000ms for layout adjustment on mobile
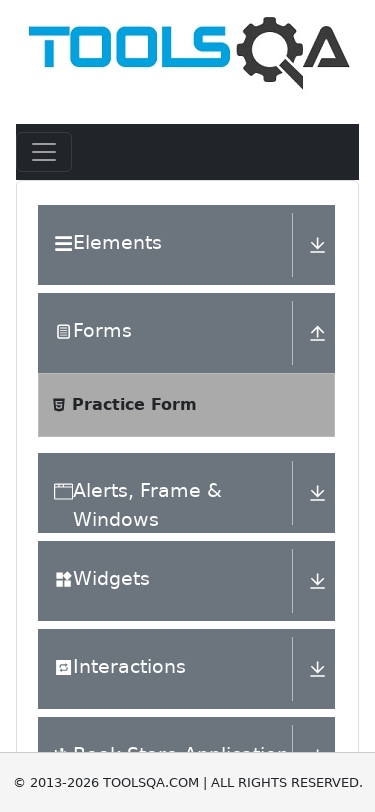

Resized viewport back to desktop dimensions (1280x720)
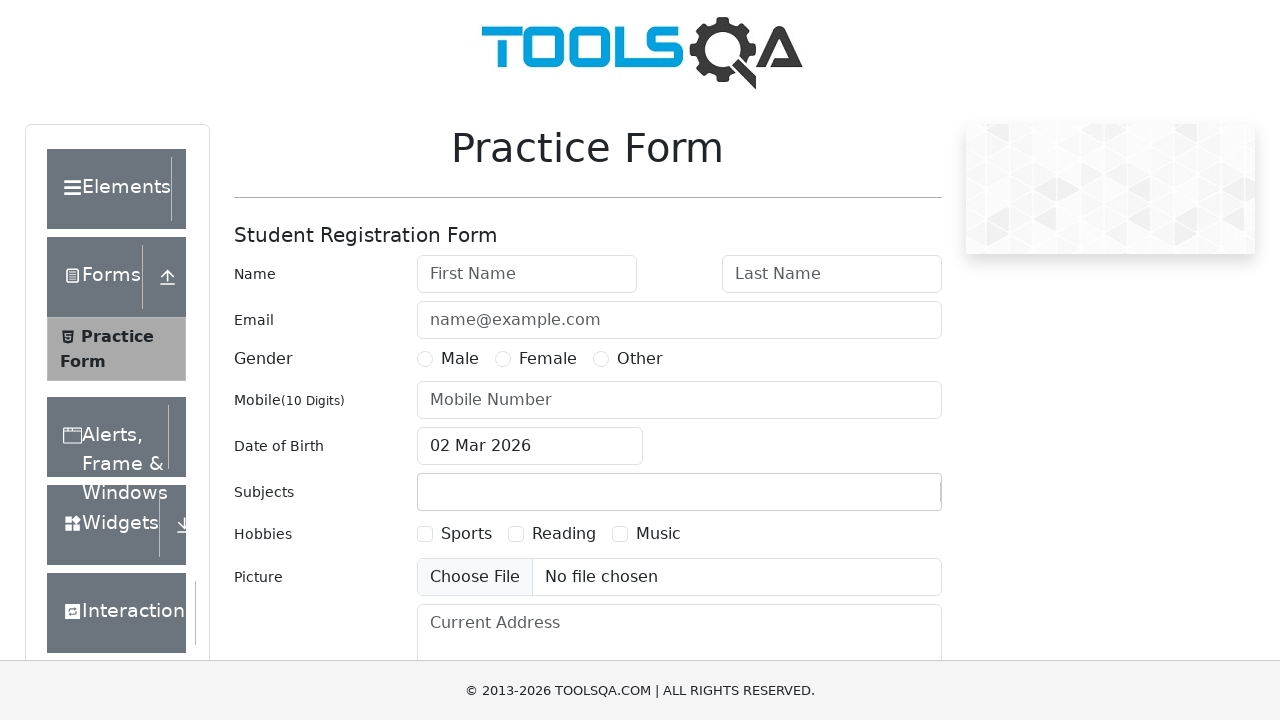

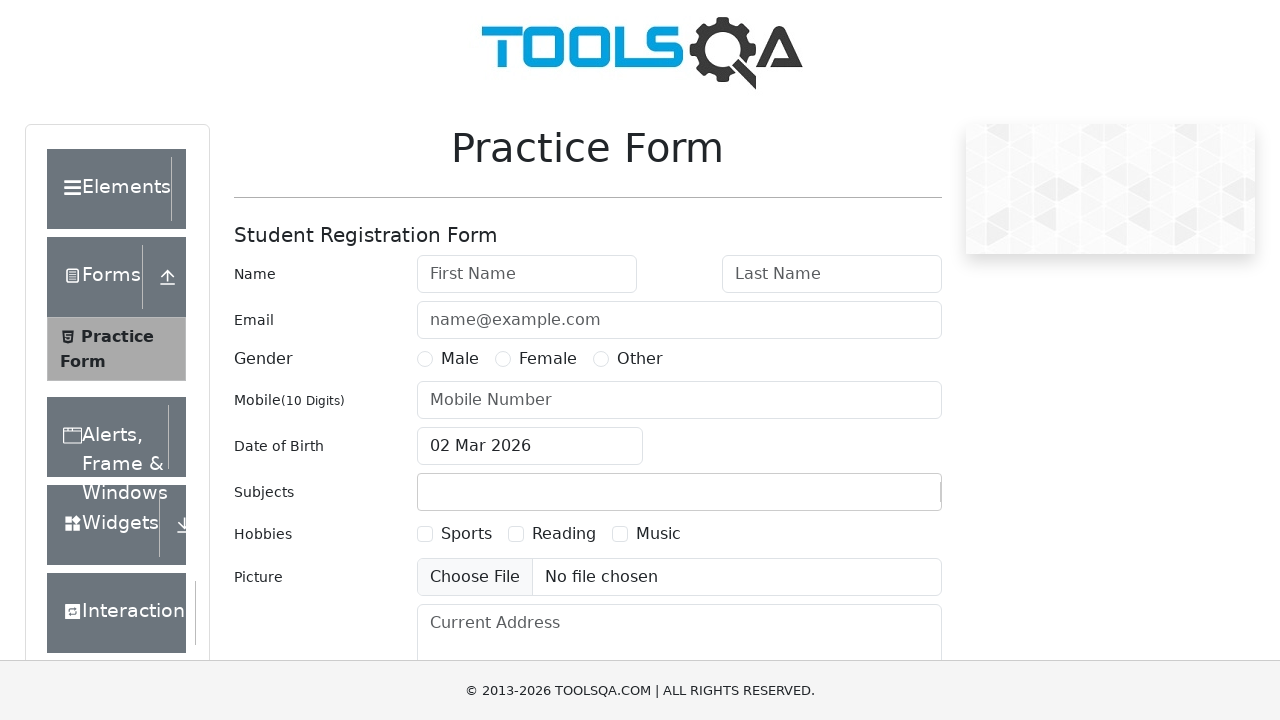